Clicks on a status code link from the status codes list page

Starting URL: http://the-internet.herokuapp.com/status_codes

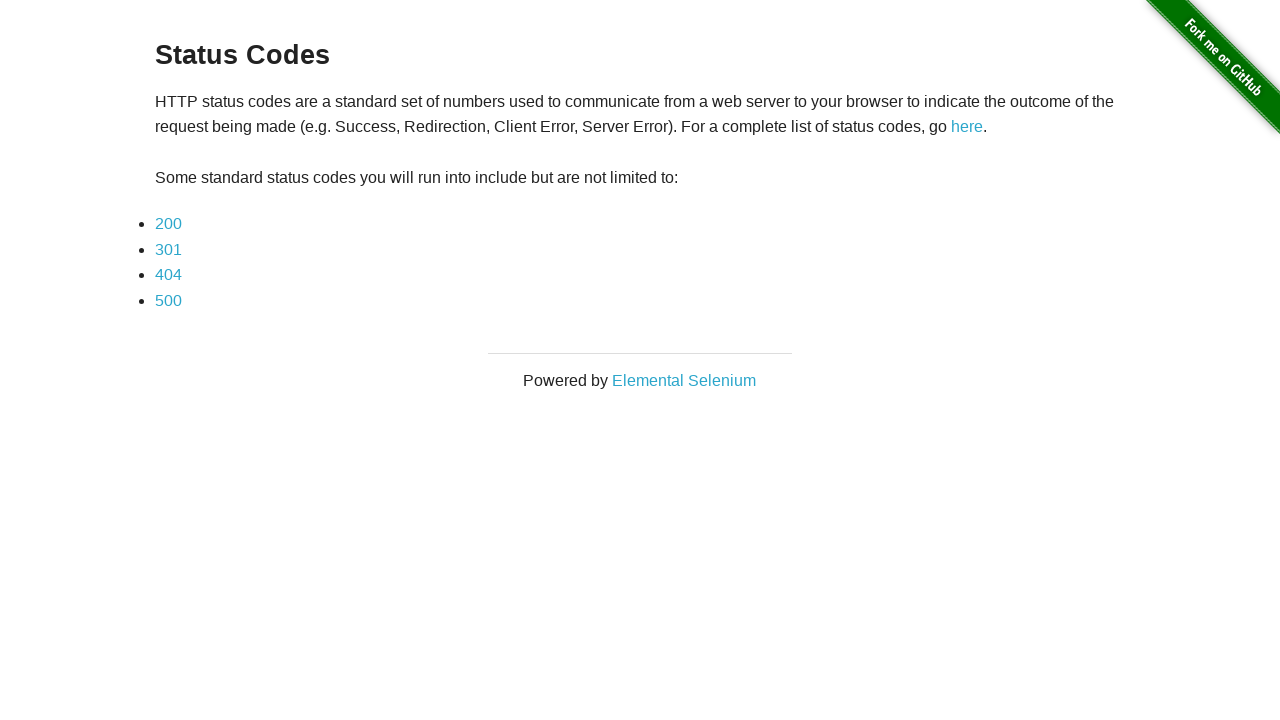

Clicked on 200 status code link from the status codes list page at (168, 224) on a[href='status_codes/200']
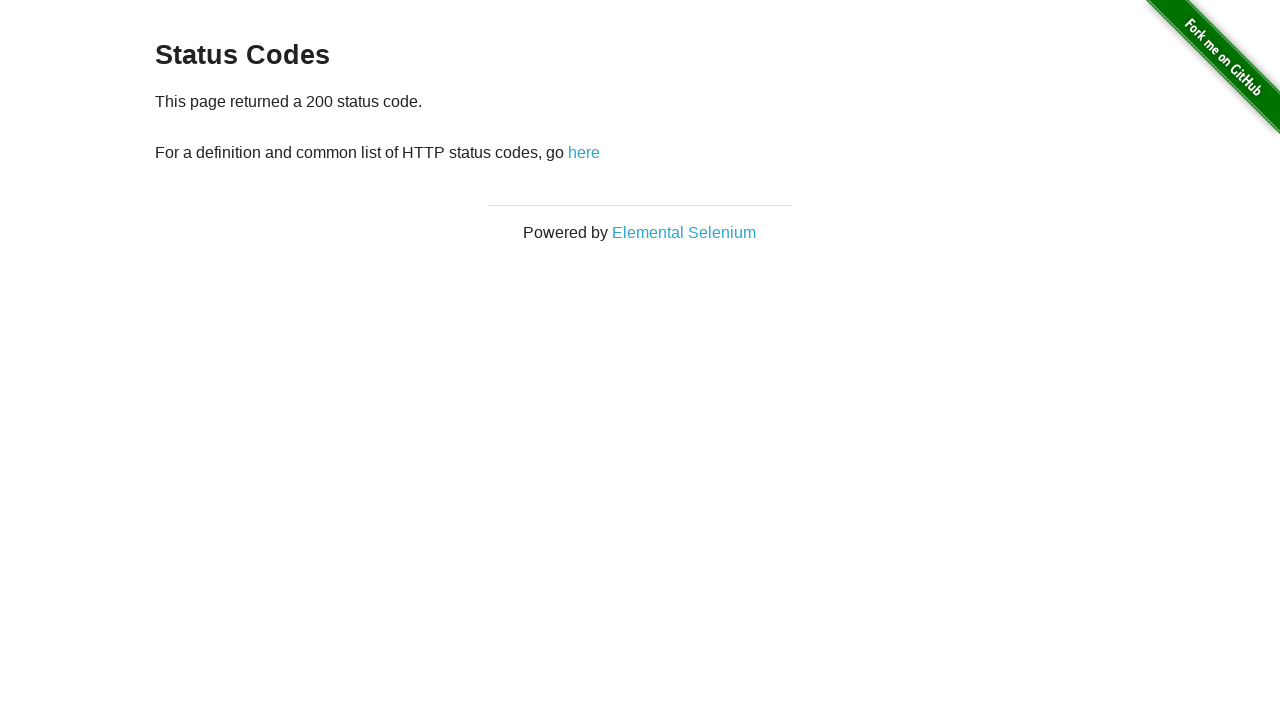

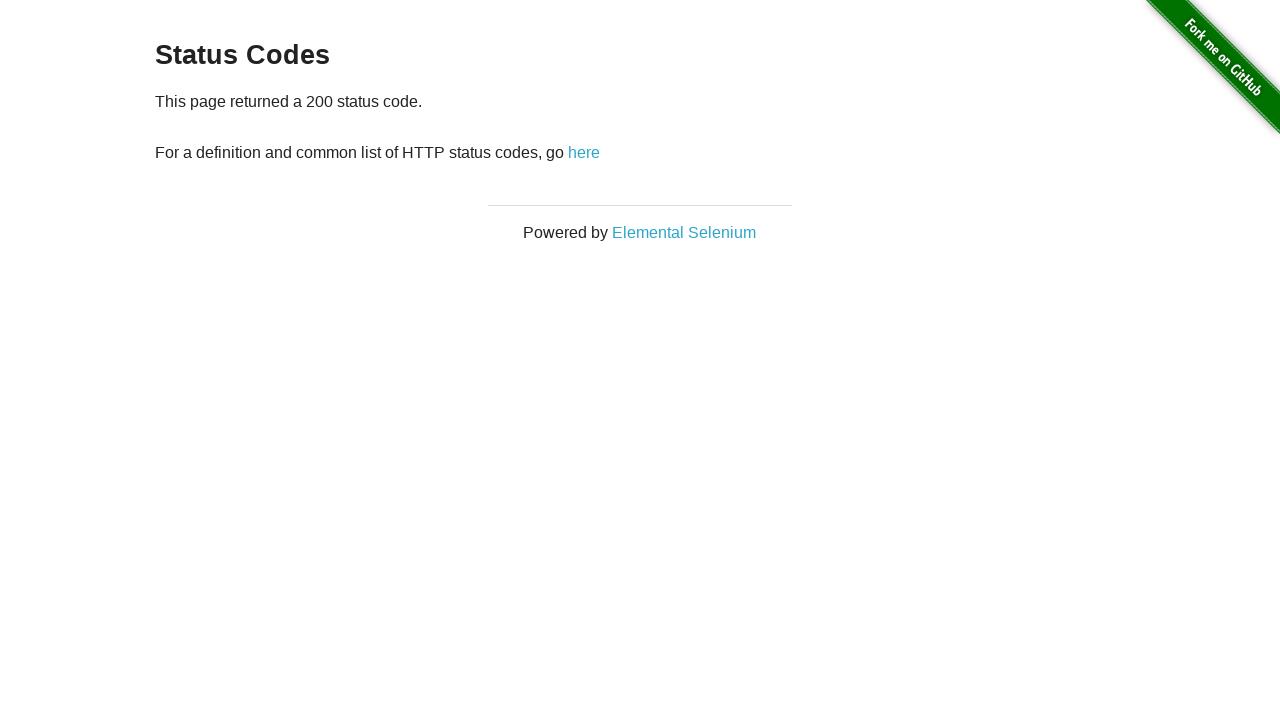